Tests JavaScript alert interactions by clicking buttons that trigger different types of alerts and accepting them

Starting URL: http://the-internet.herokuapp.com/javascript_alerts

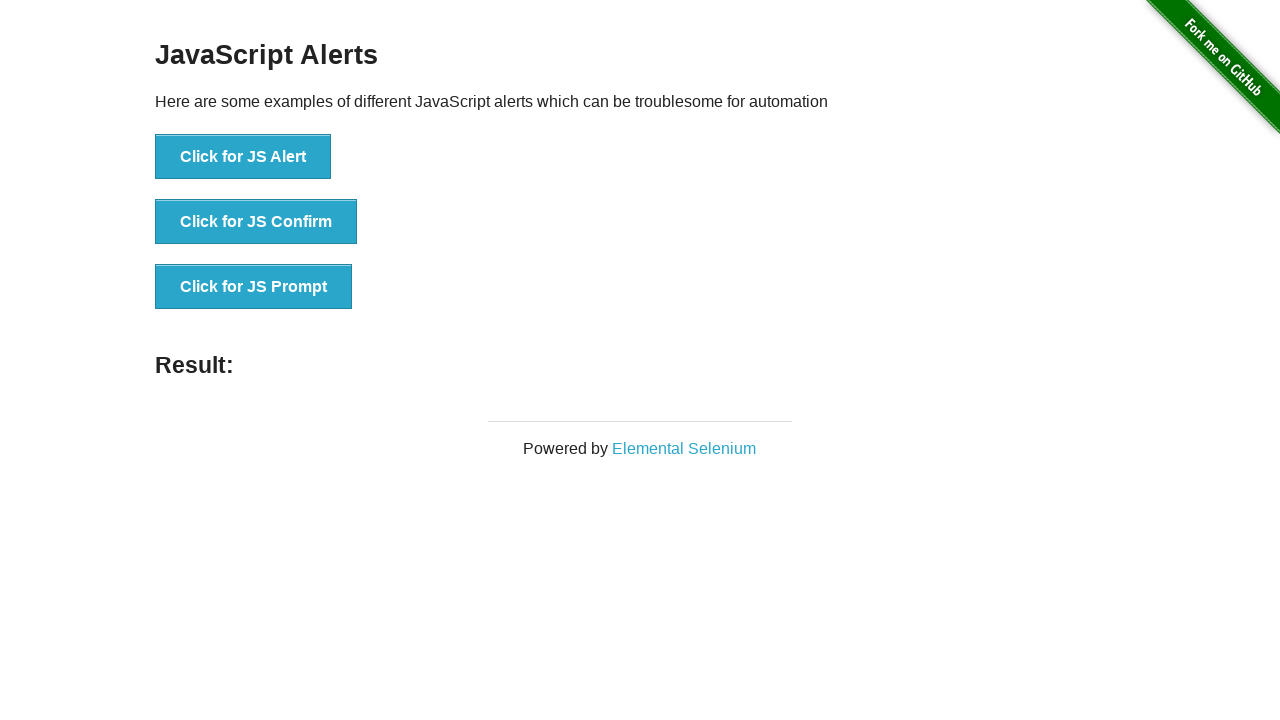

Set up dialog handler to accept all dialogs
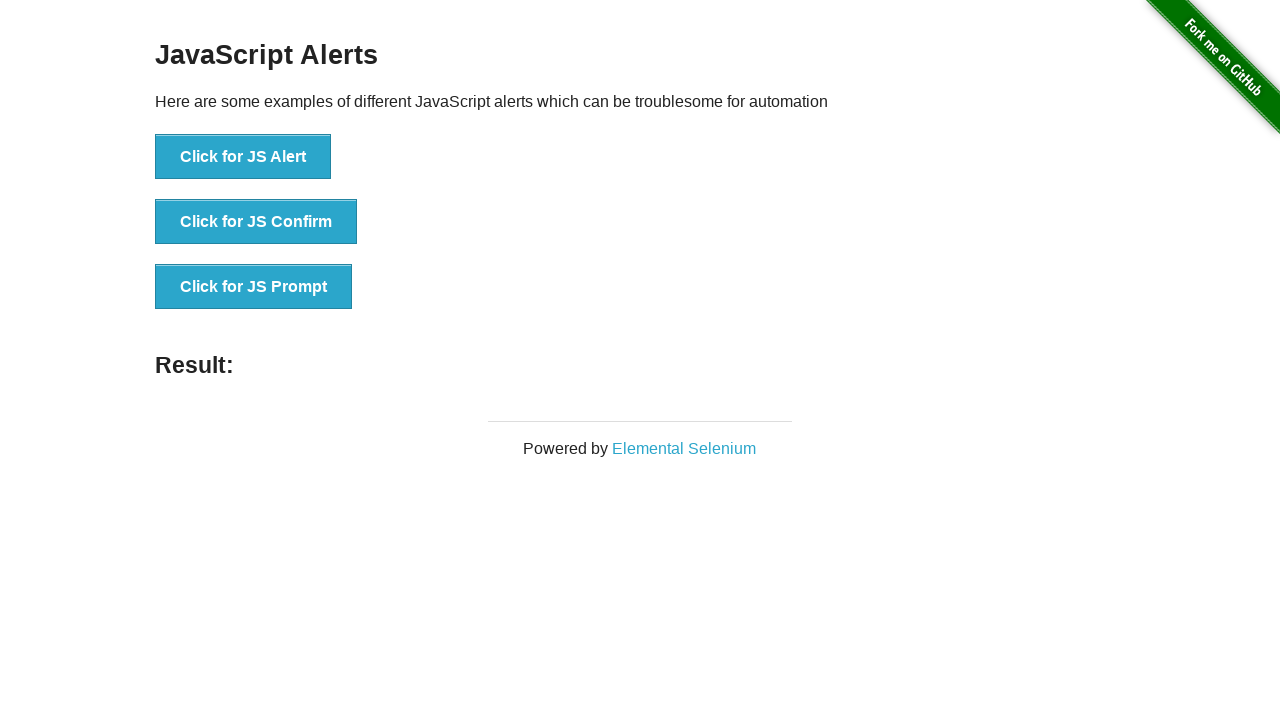

Clicked JS Alert button at (243, 157) on button[onclick='jsAlert()']
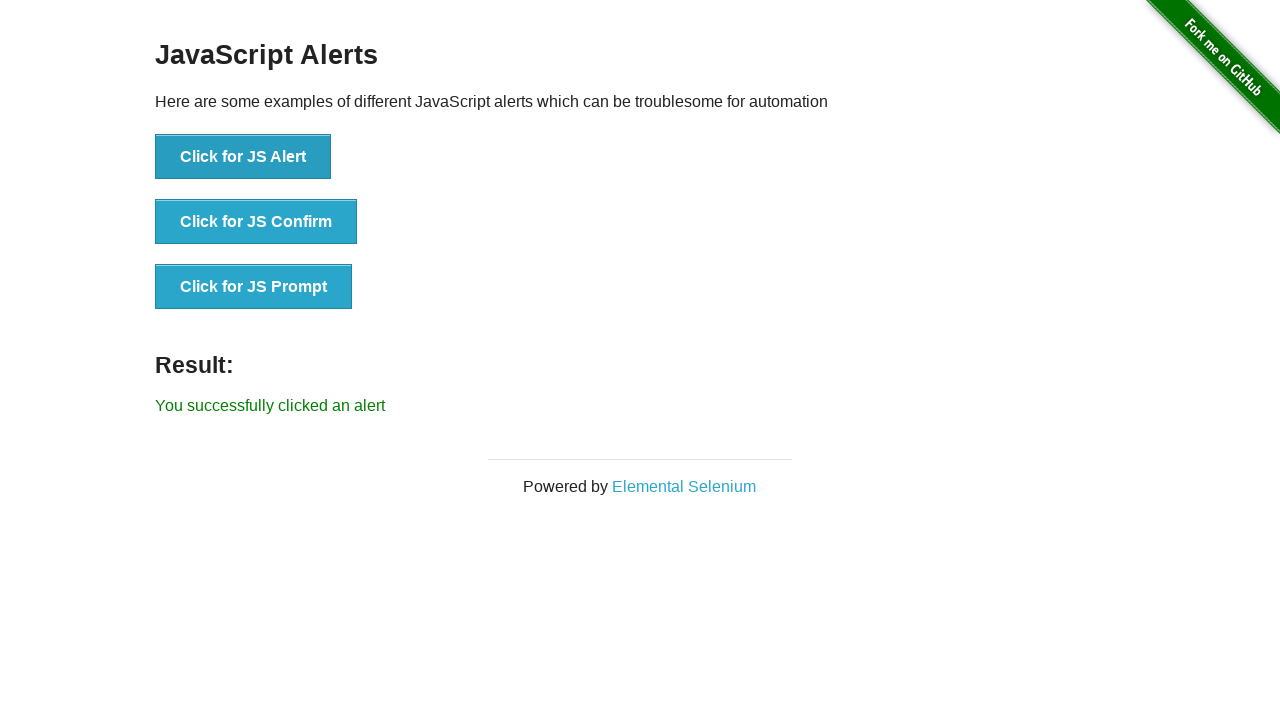

Clicked JS Confirm button at (256, 222) on button[onclick='jsConfirm()']
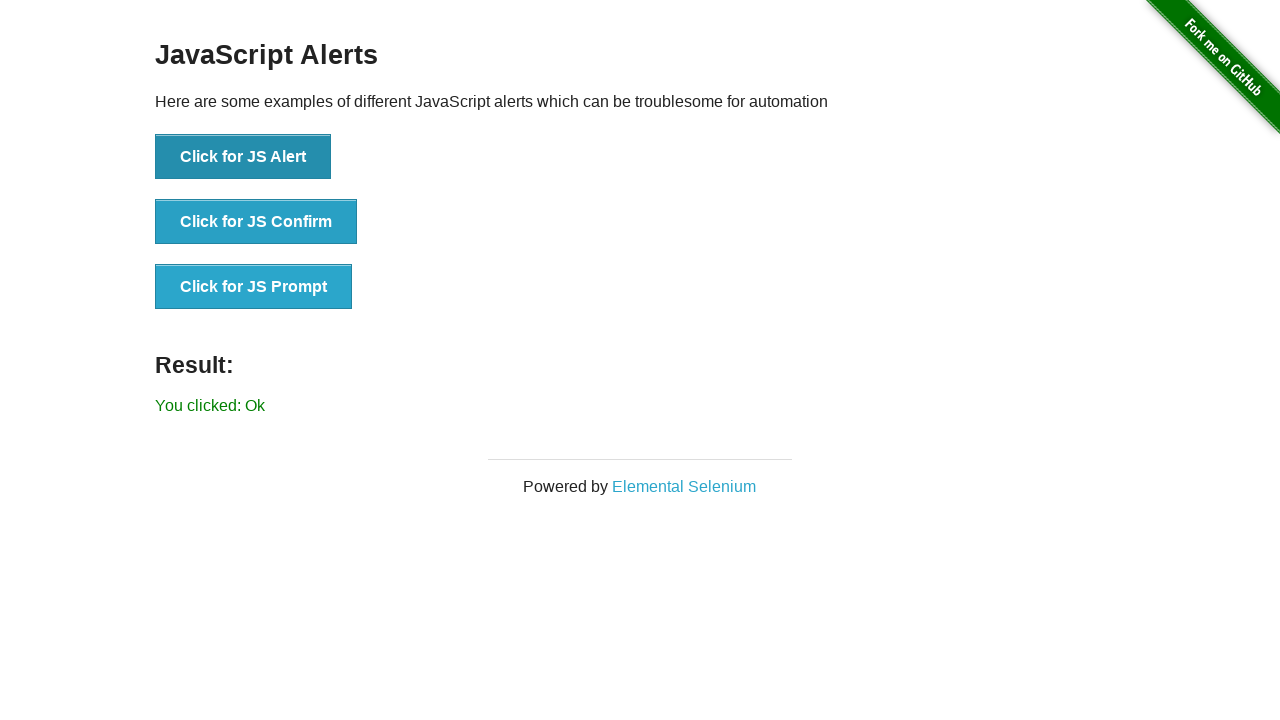

Clicked JS Prompt button at (254, 287) on button[onclick='jsPrompt()']
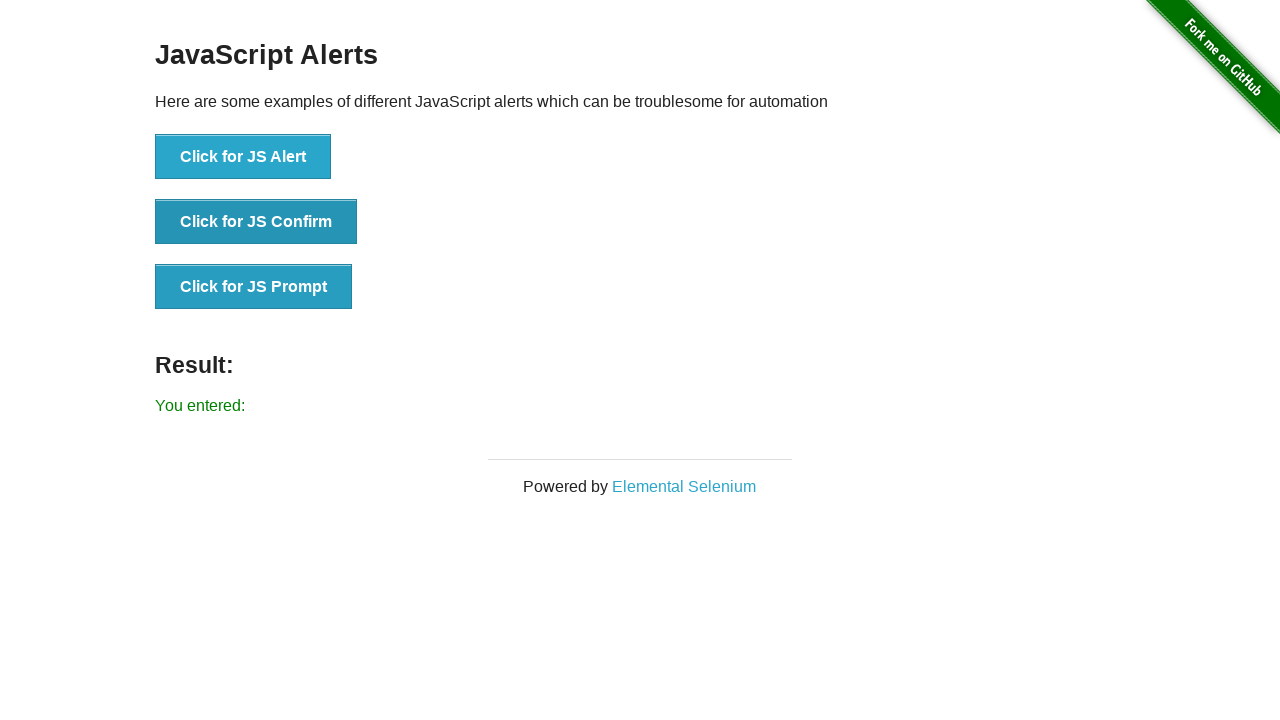

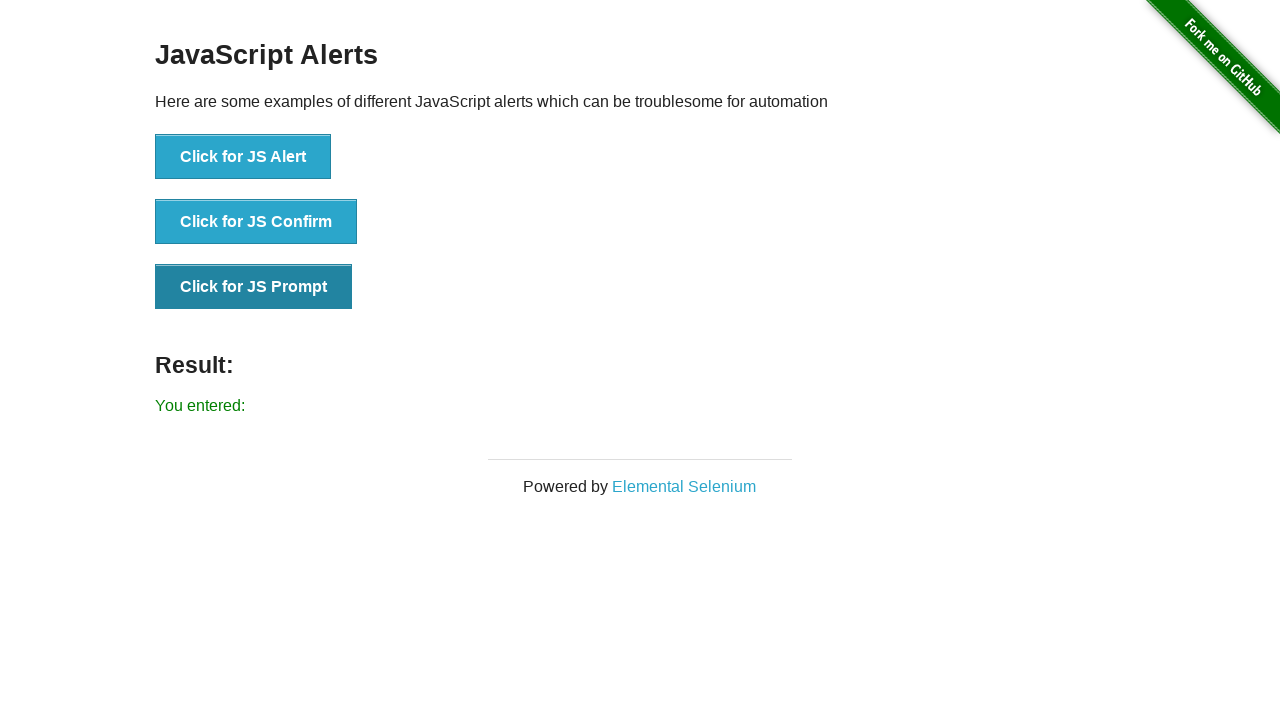